Generates a Swedish personal identification number by entering a starting number and extracting the generated result

Starting URL: https://johan.nicklason.se/personnummergenerator/

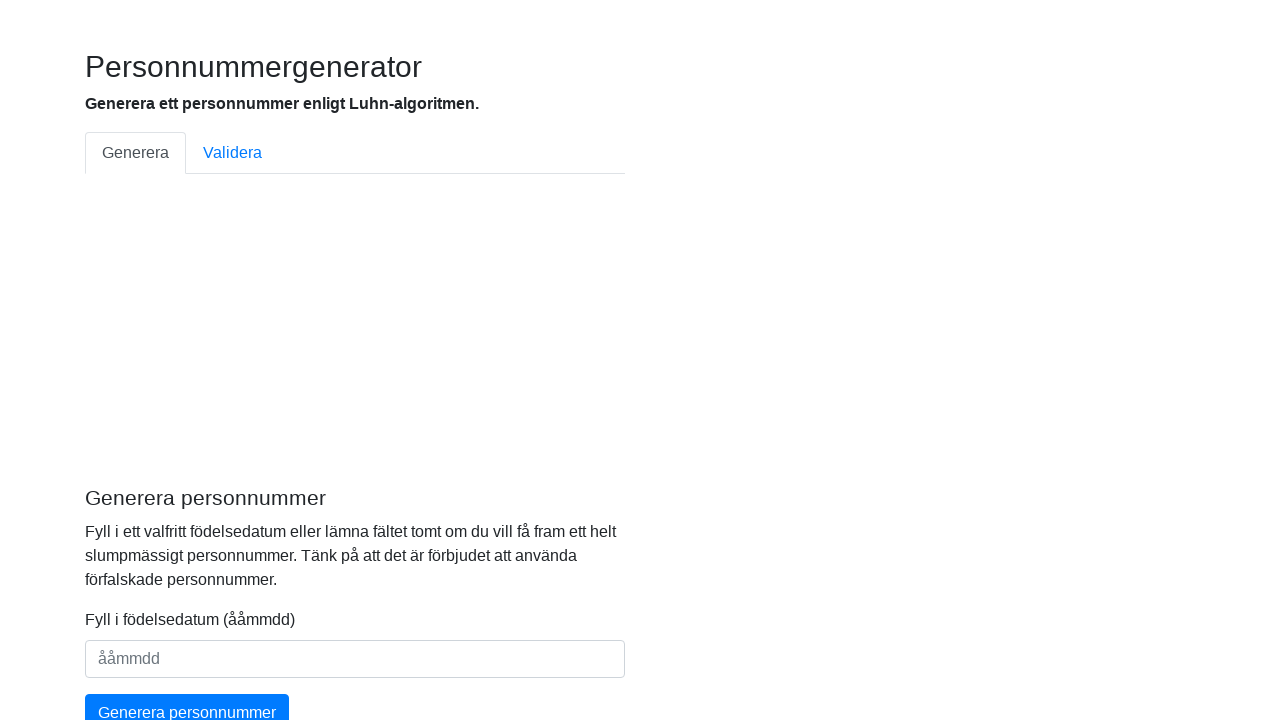

Filled the starting number field with '950315' on input[name='number']
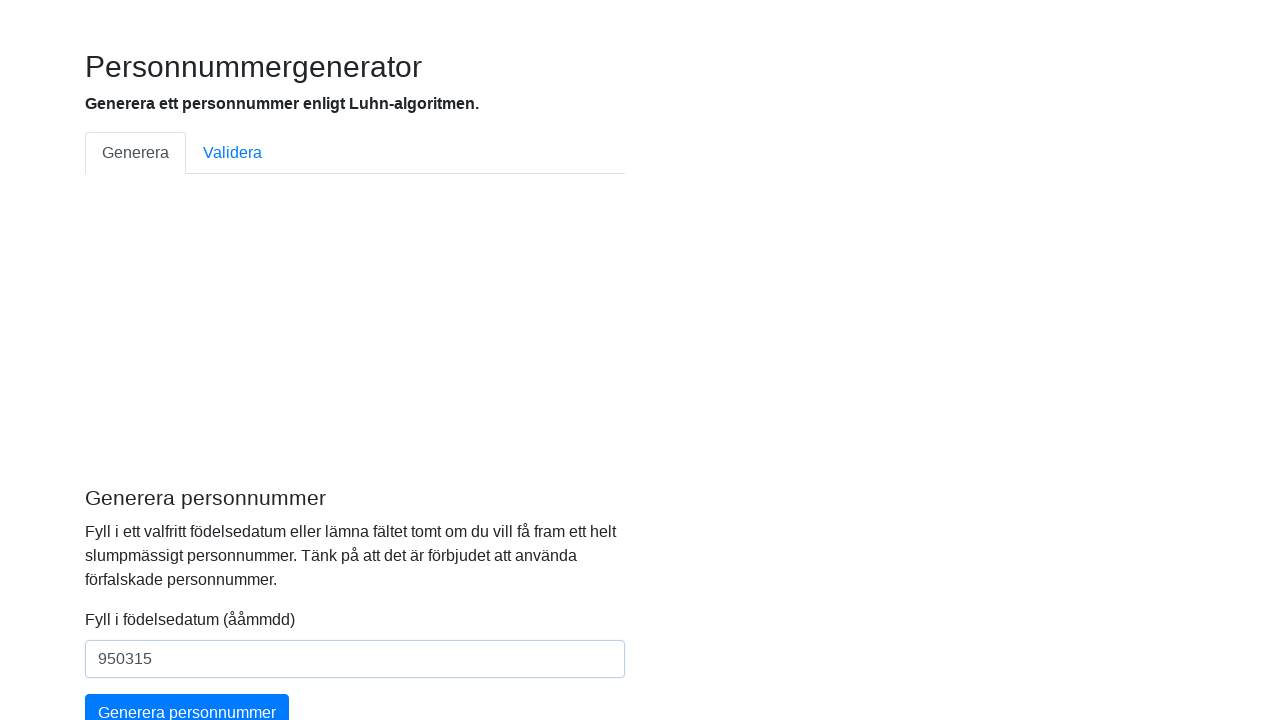

Pressed Enter to submit the starting number on input[name='number']
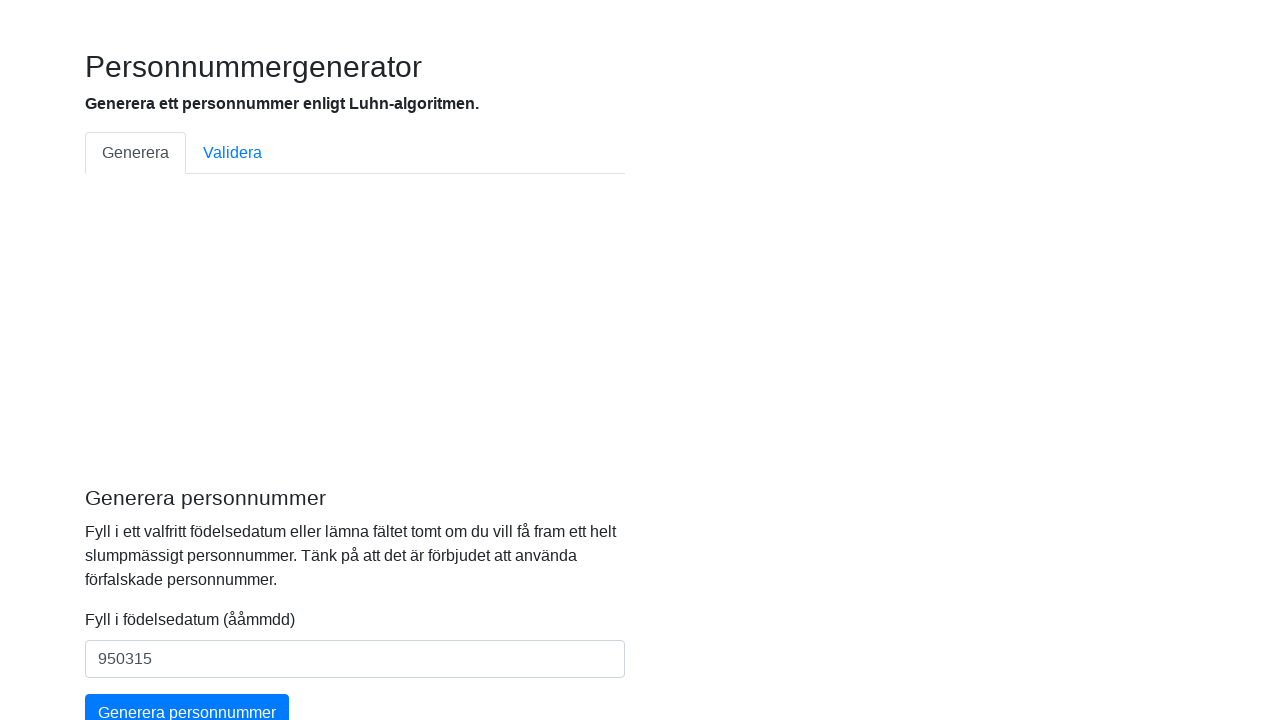

Generated Swedish personal identification number appeared
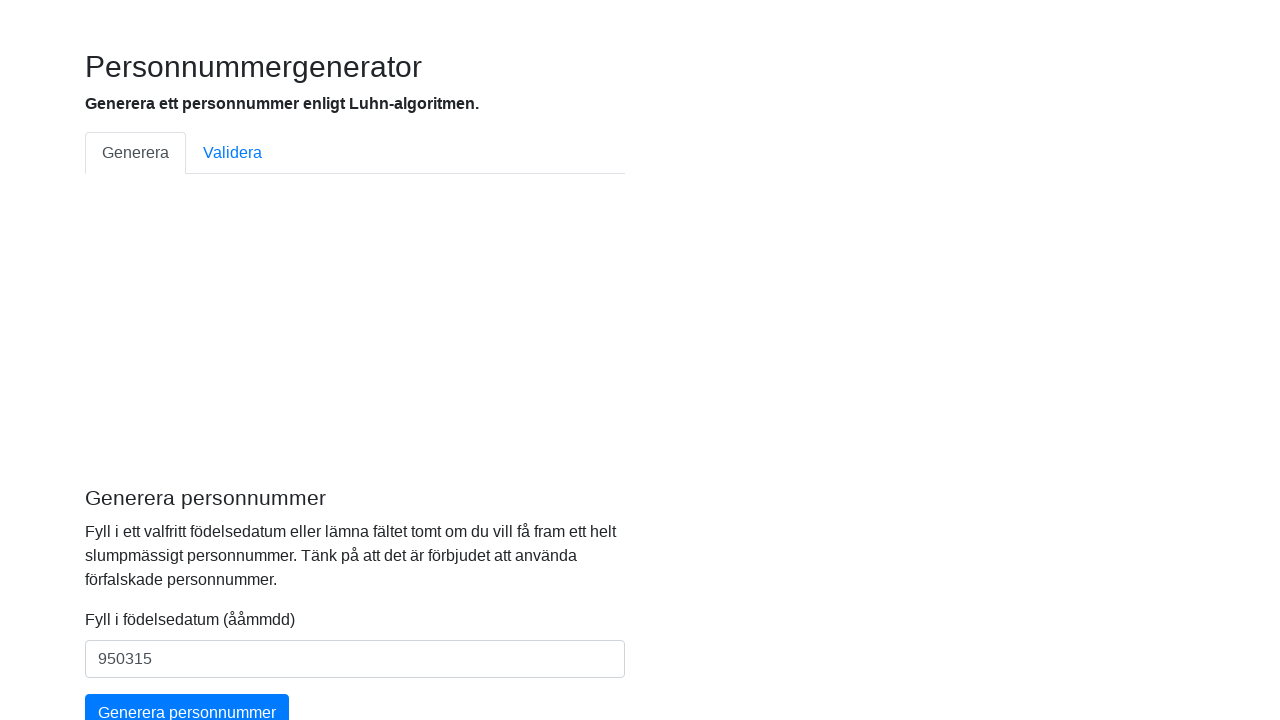

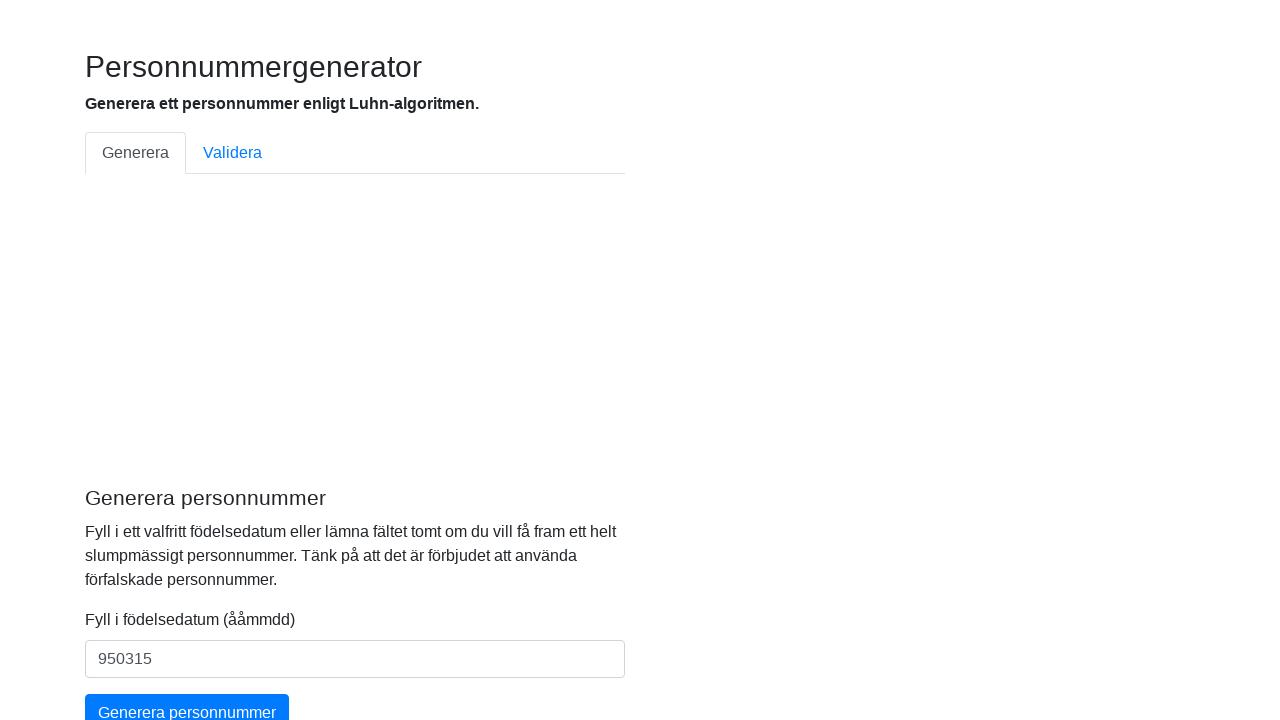